Opens the Flipkart homepage to verify the page loads successfully

Starting URL: https://www.flipkart.com

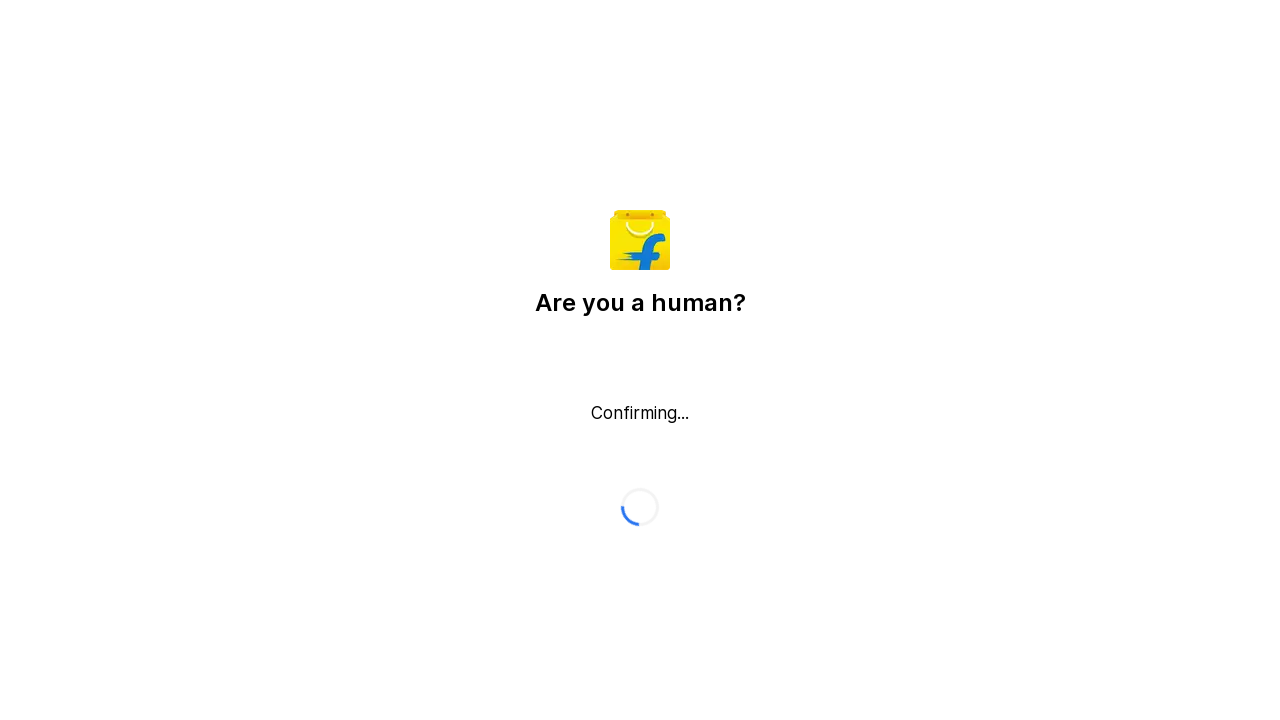

Waited for Flipkart homepage to load (domcontentloaded state)
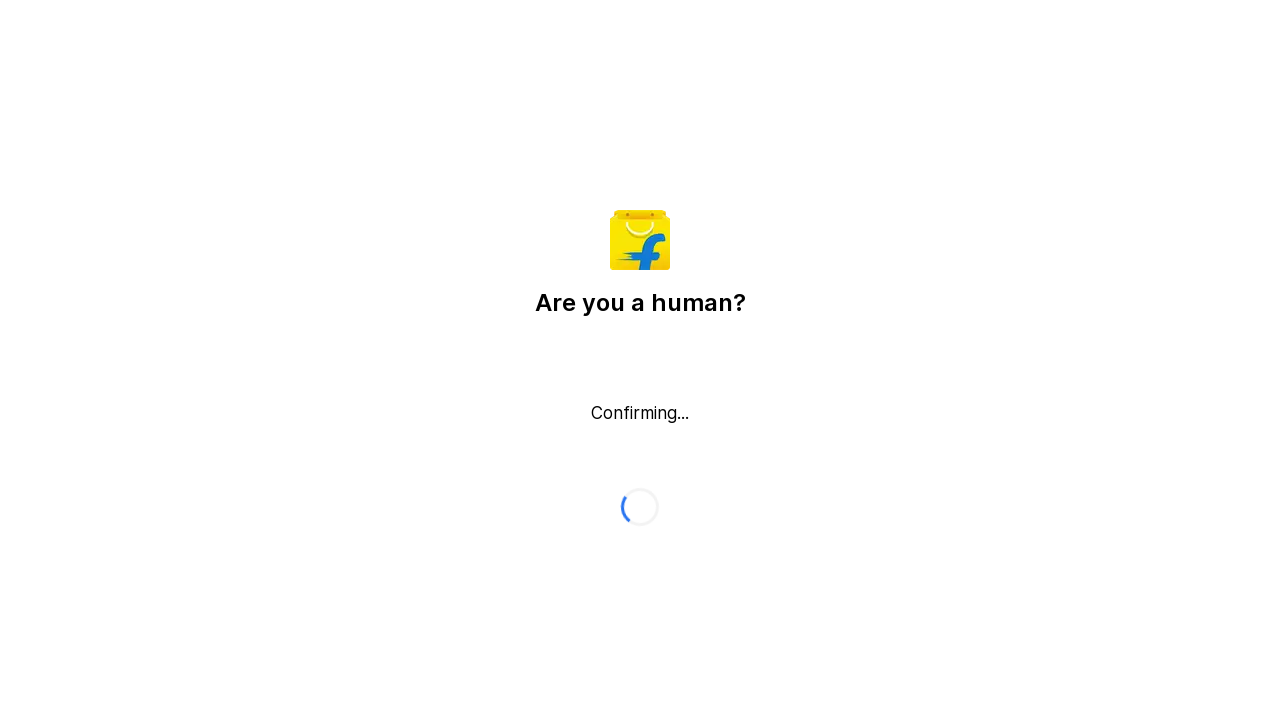

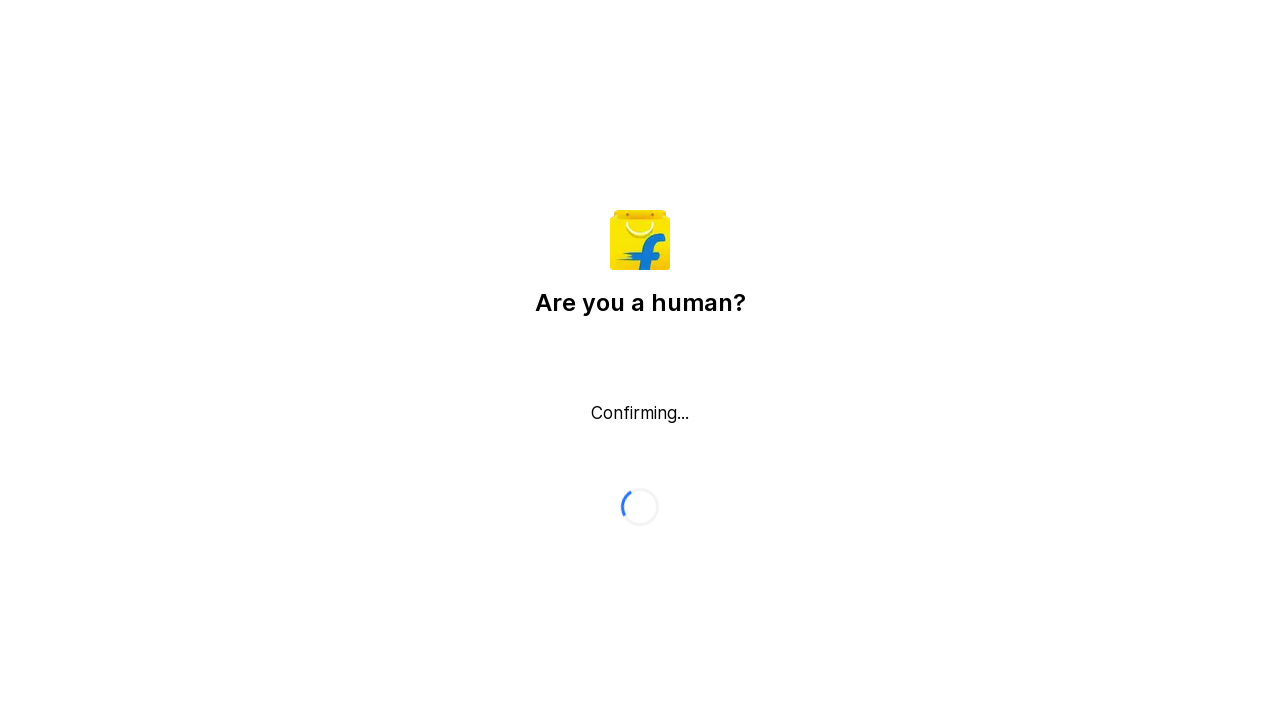